Tests responsive design by resizing the browser window to different viewport widths (480, 960, 1366, 1920 pixels) to verify the website renders correctly at various screen sizes.

Starting URL: https://nomadcoders.co

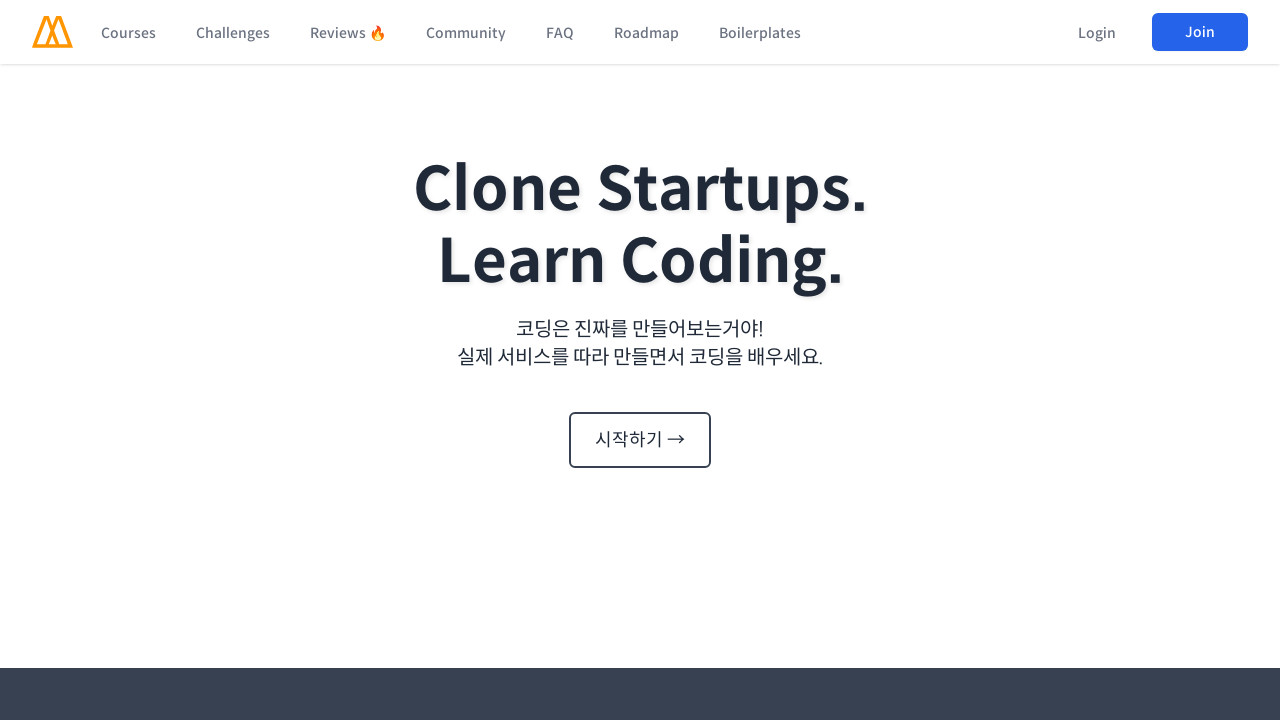

Navigated to https://nomadcoders.co
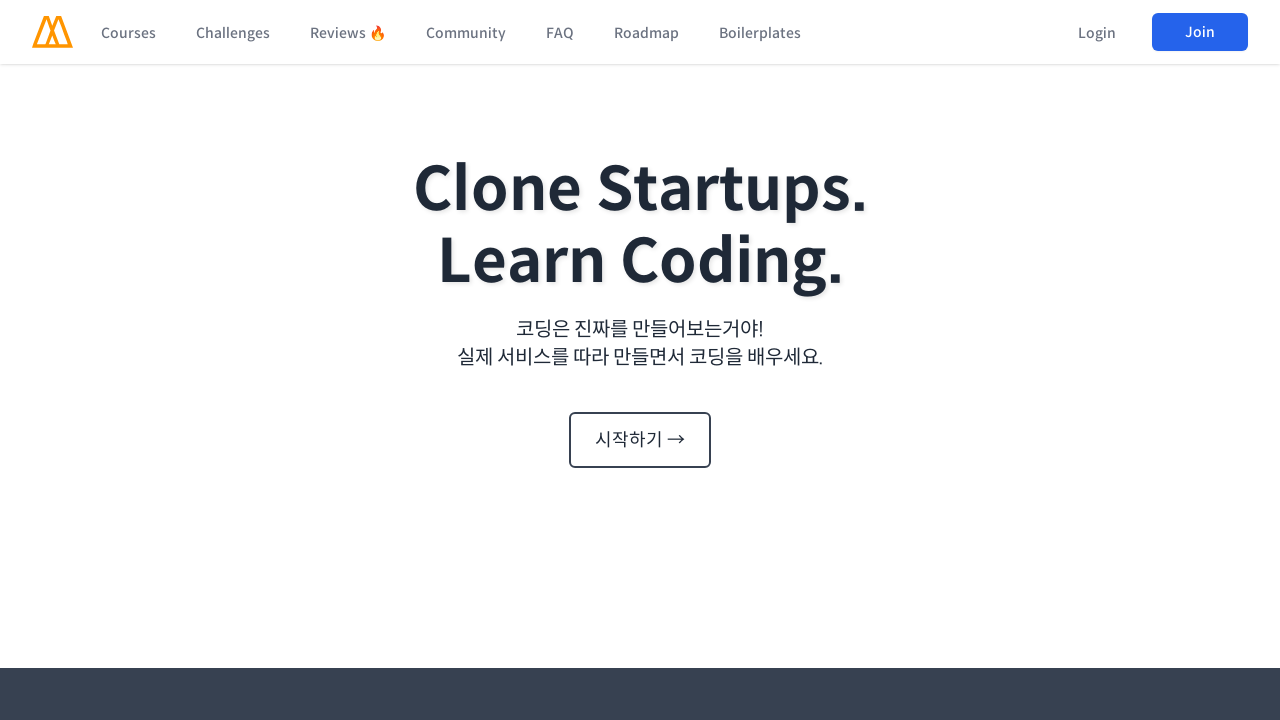

Resized viewport to 480px width for responsive design testing
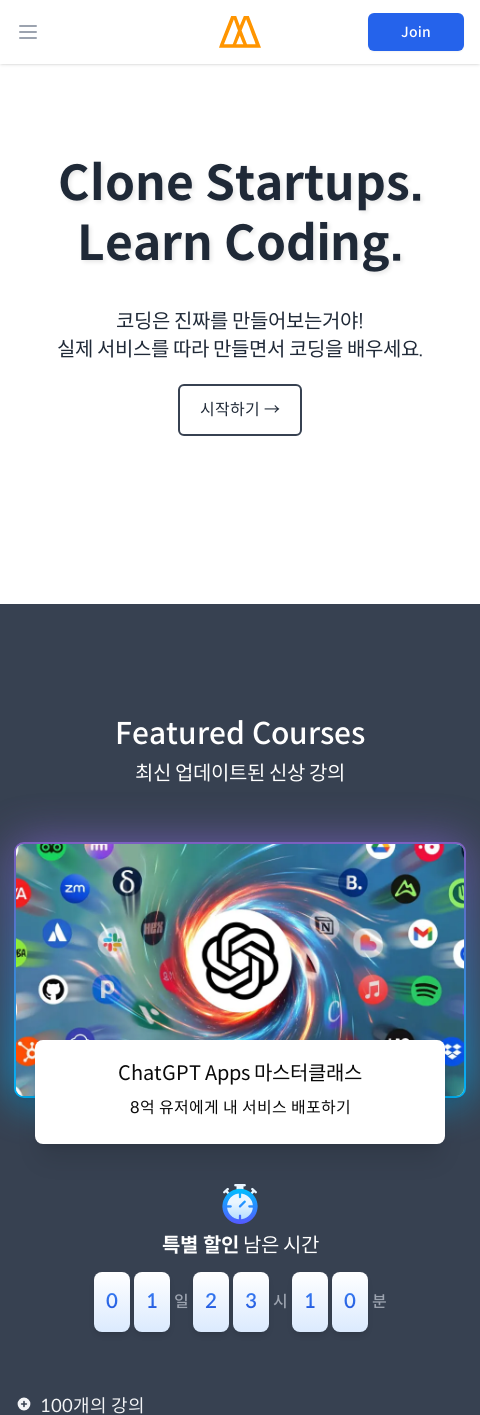

Waited for responsive layout to render at 480px width
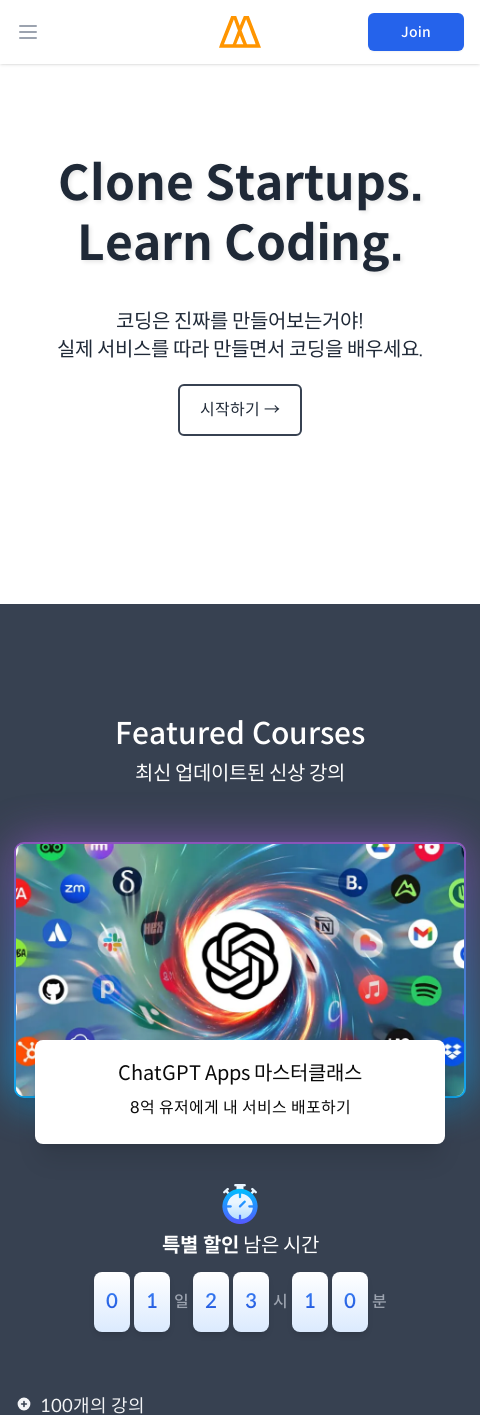

Resized viewport to 960px width for responsive design testing
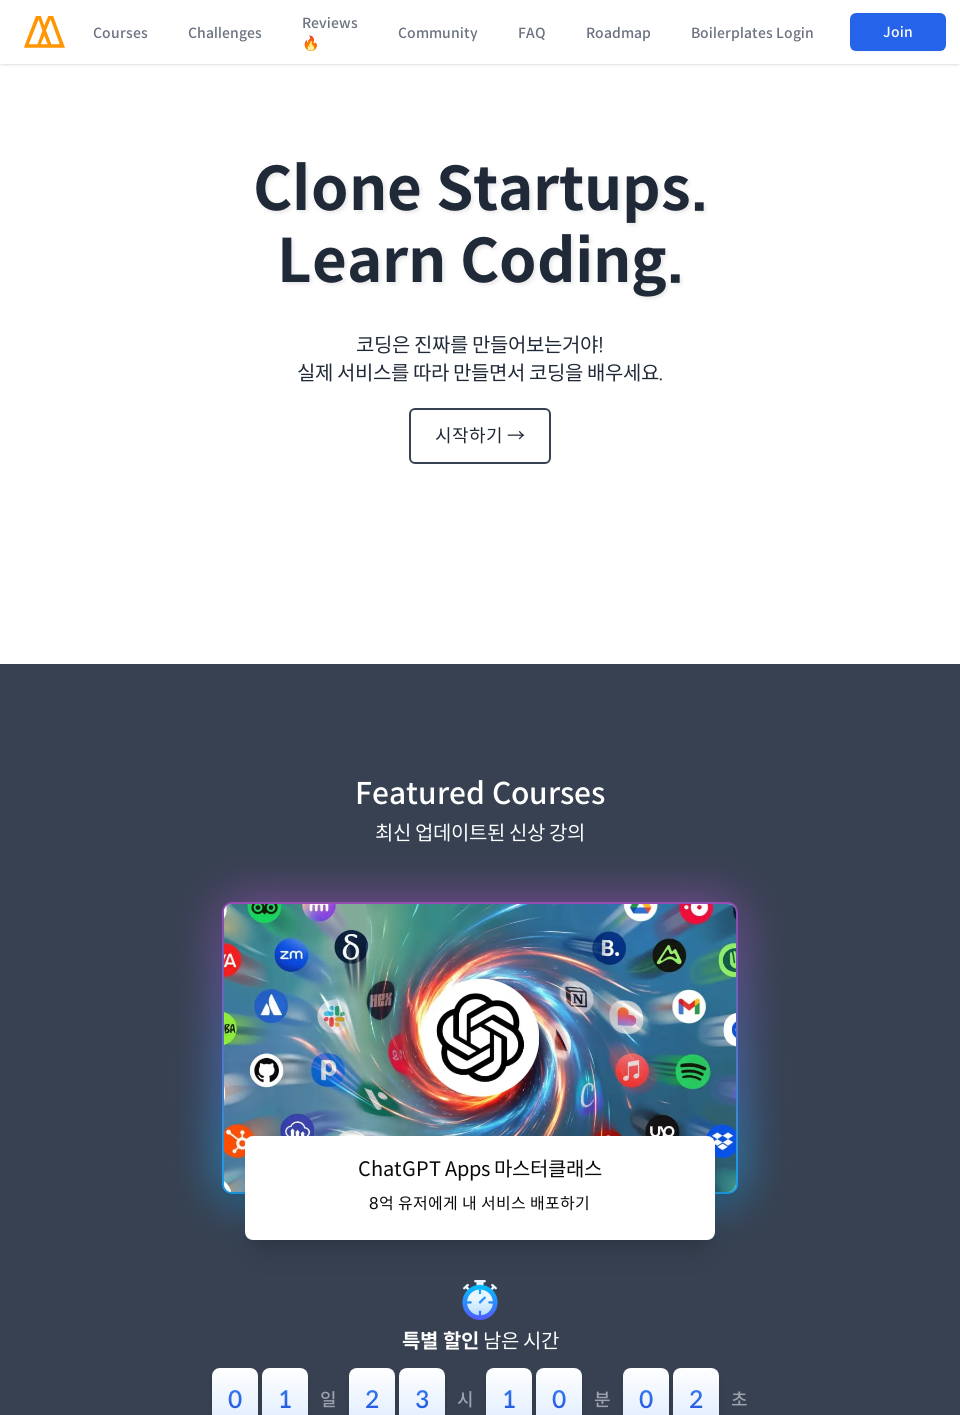

Waited for responsive layout to render at 960px width
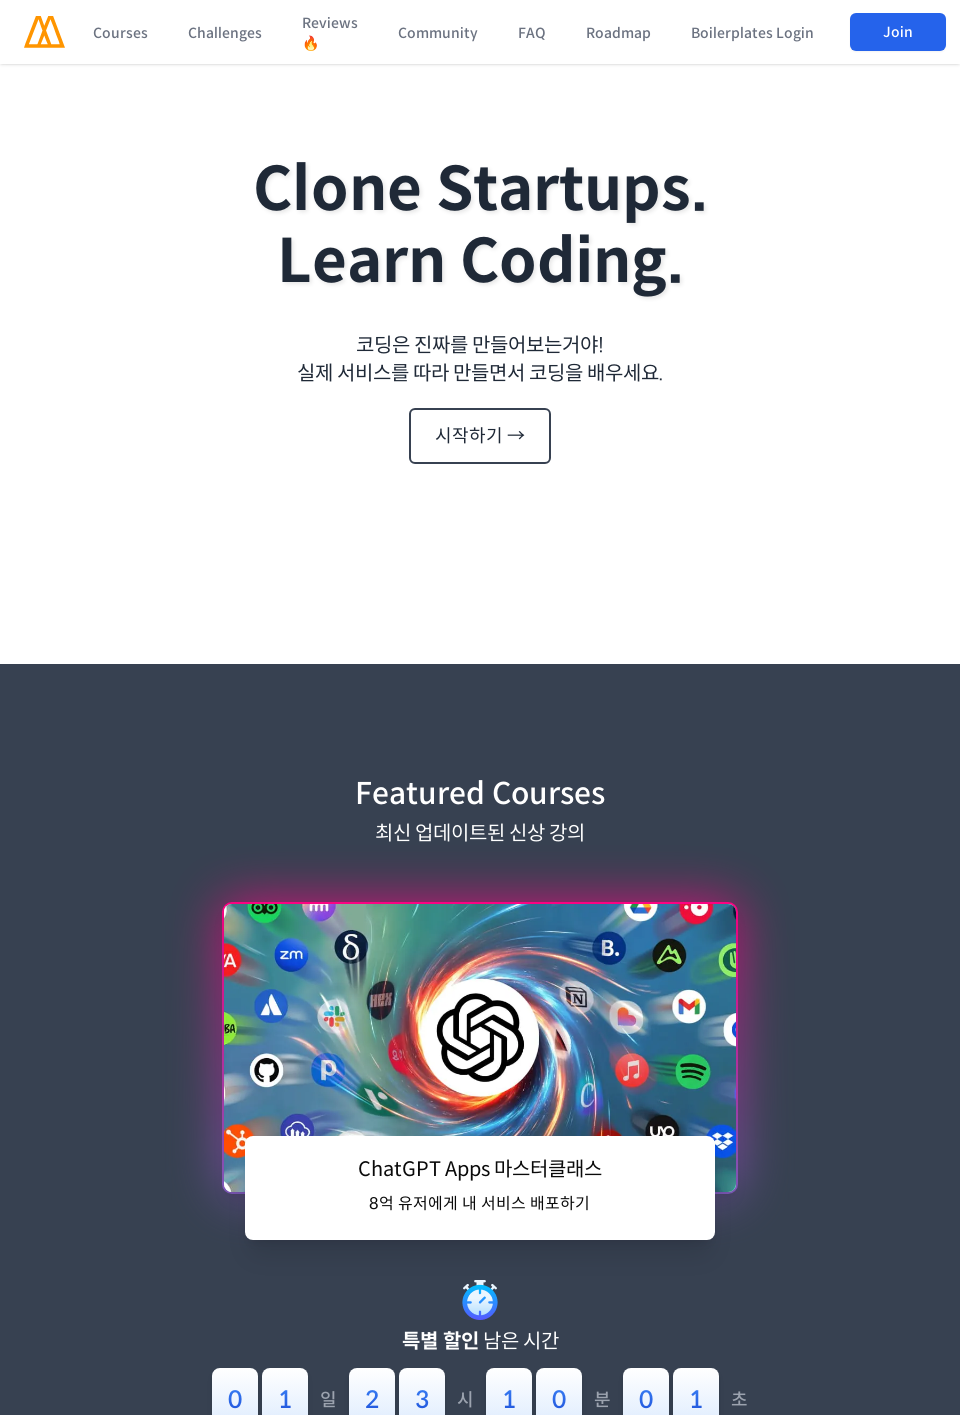

Resized viewport to 1366px width for responsive design testing
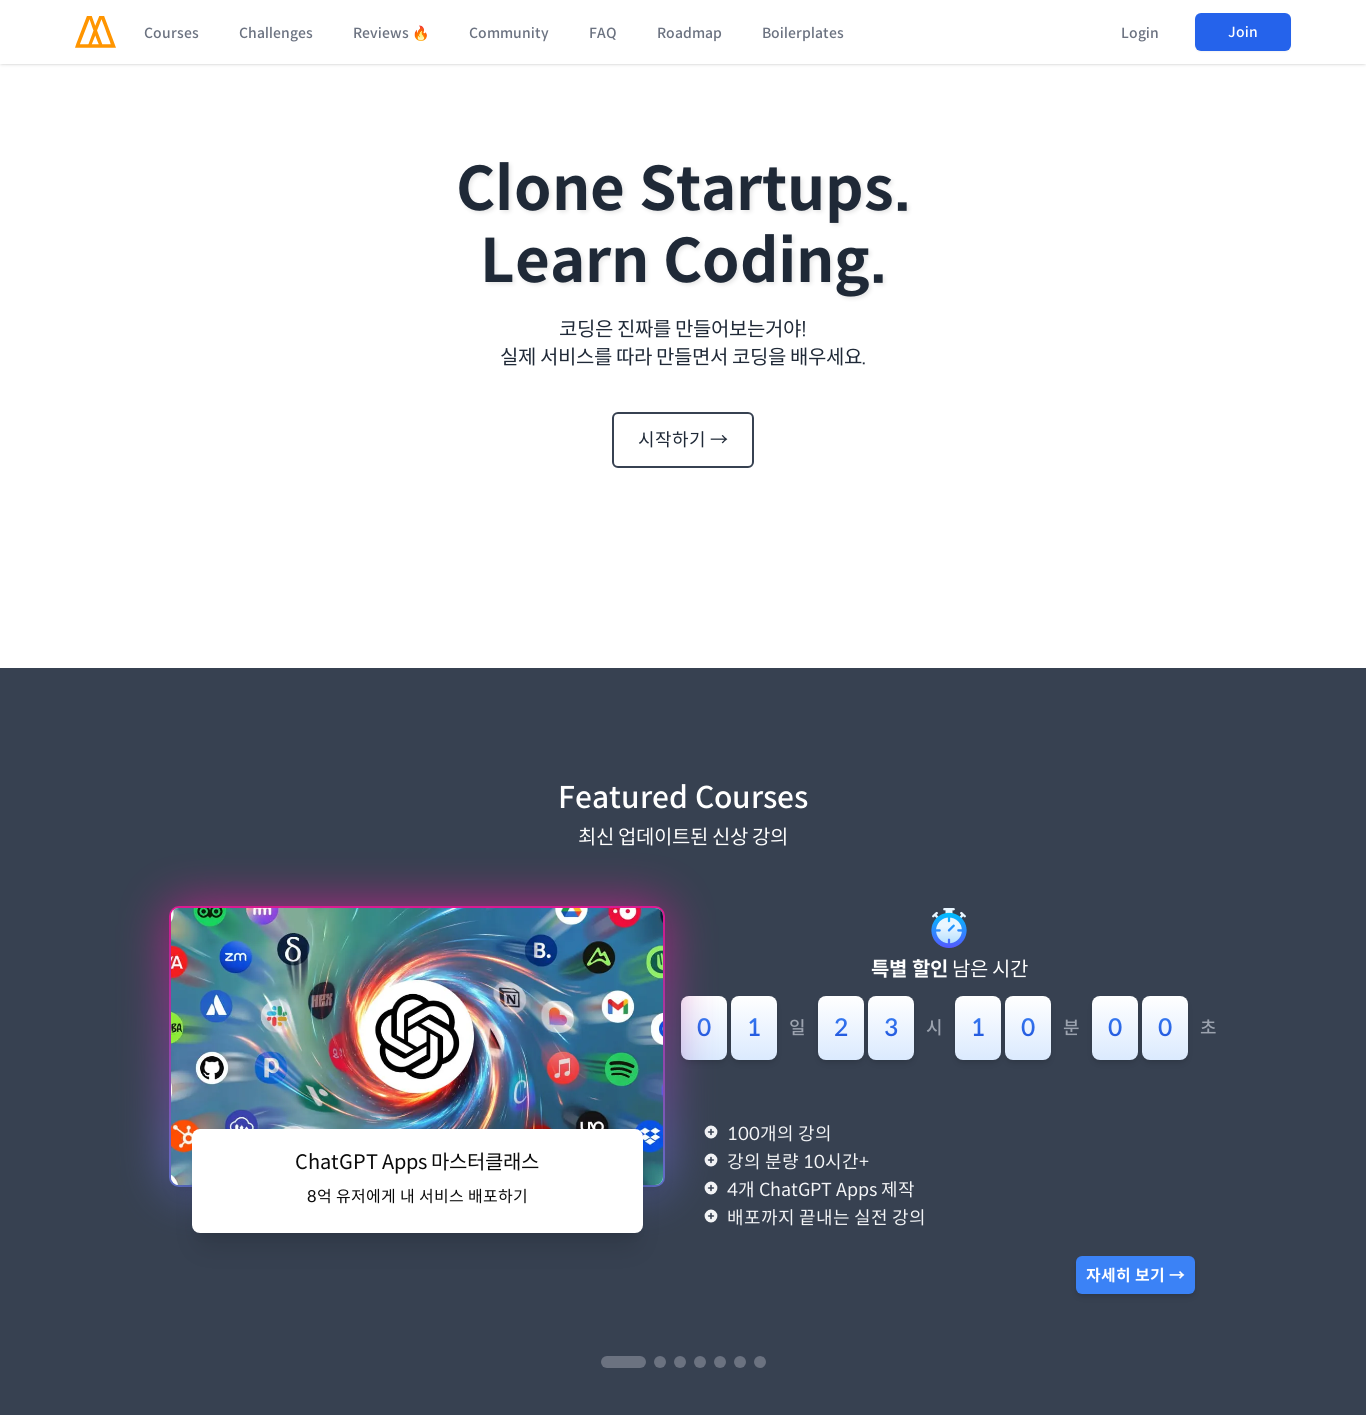

Waited for responsive layout to render at 1366px width
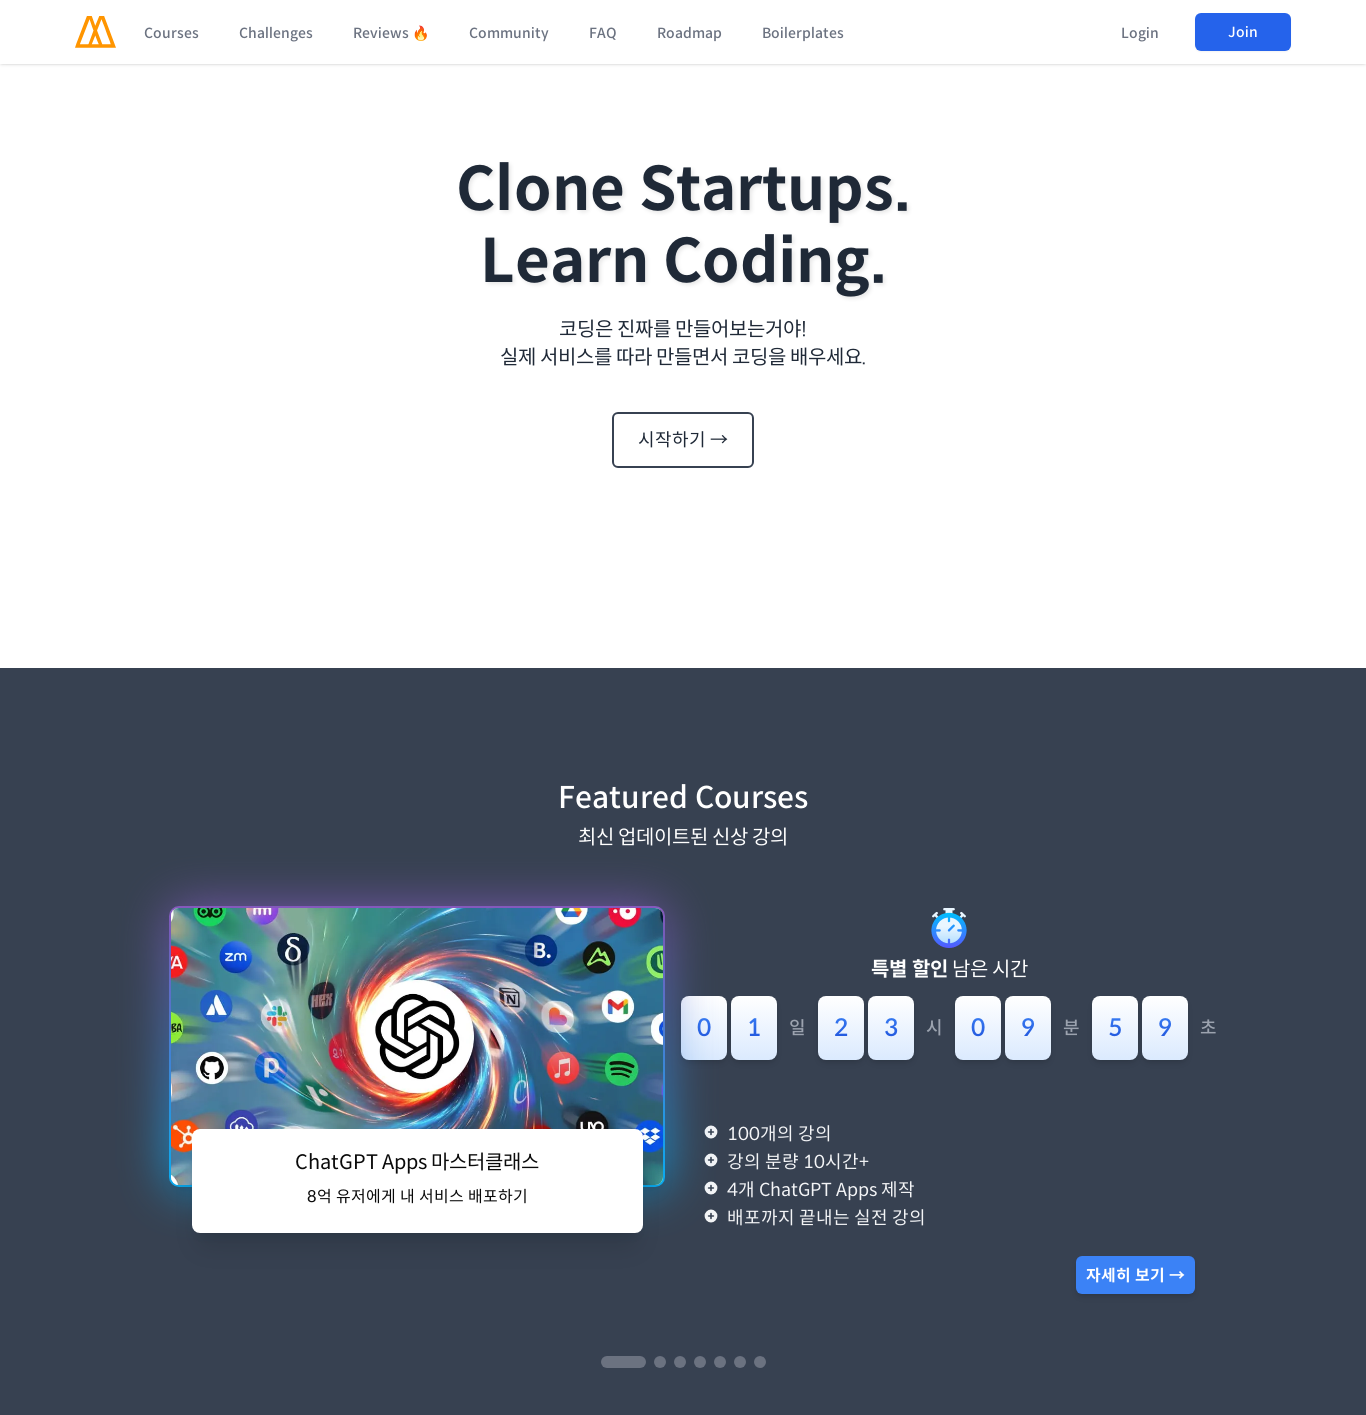

Resized viewport to 1920px width for responsive design testing
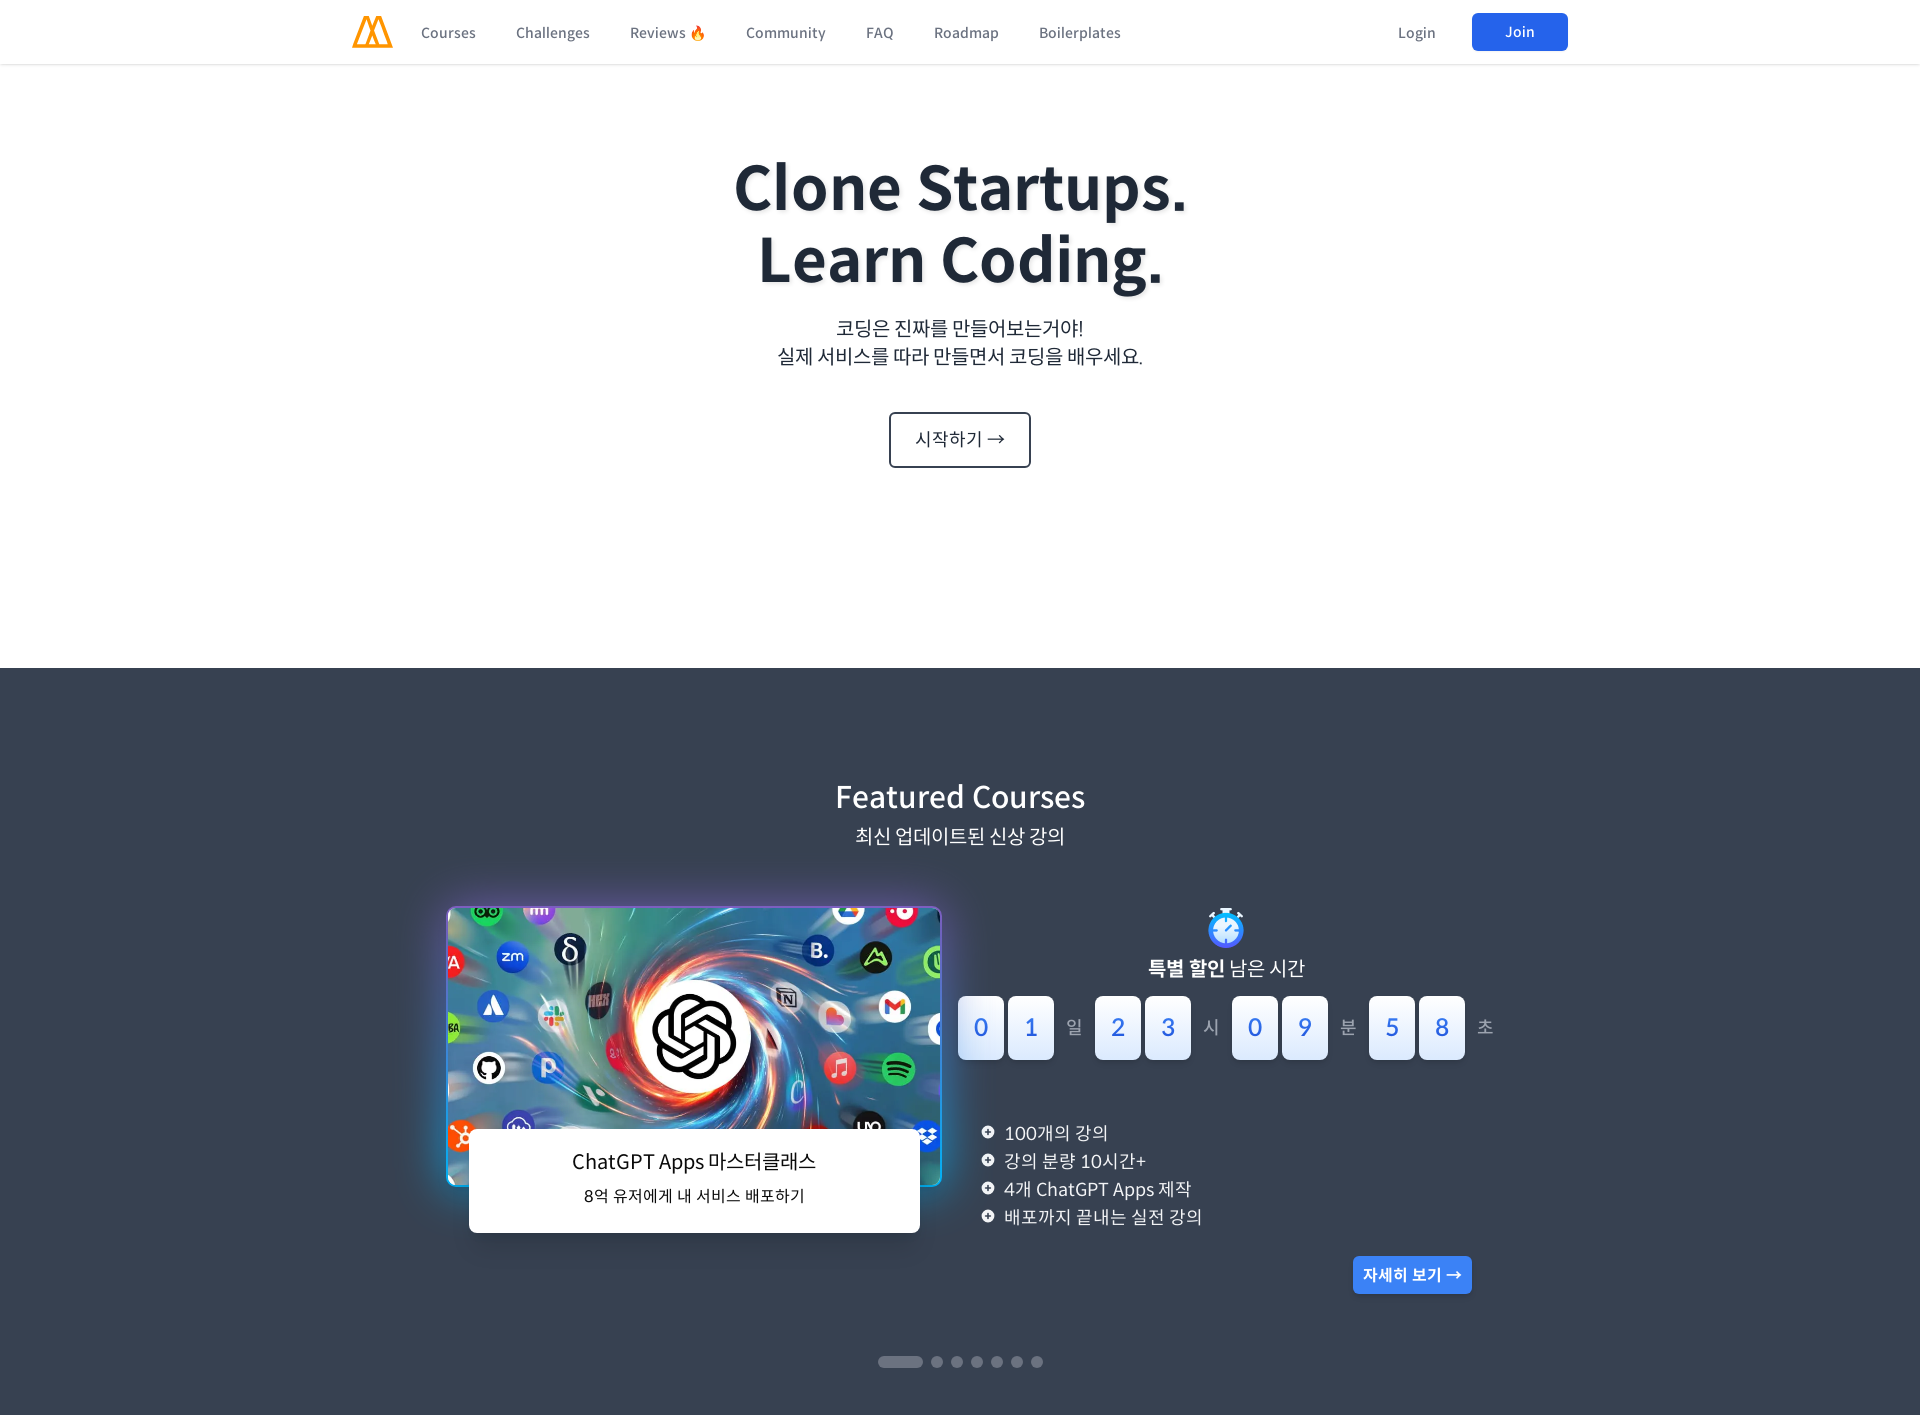

Waited for responsive layout to render at 1920px width
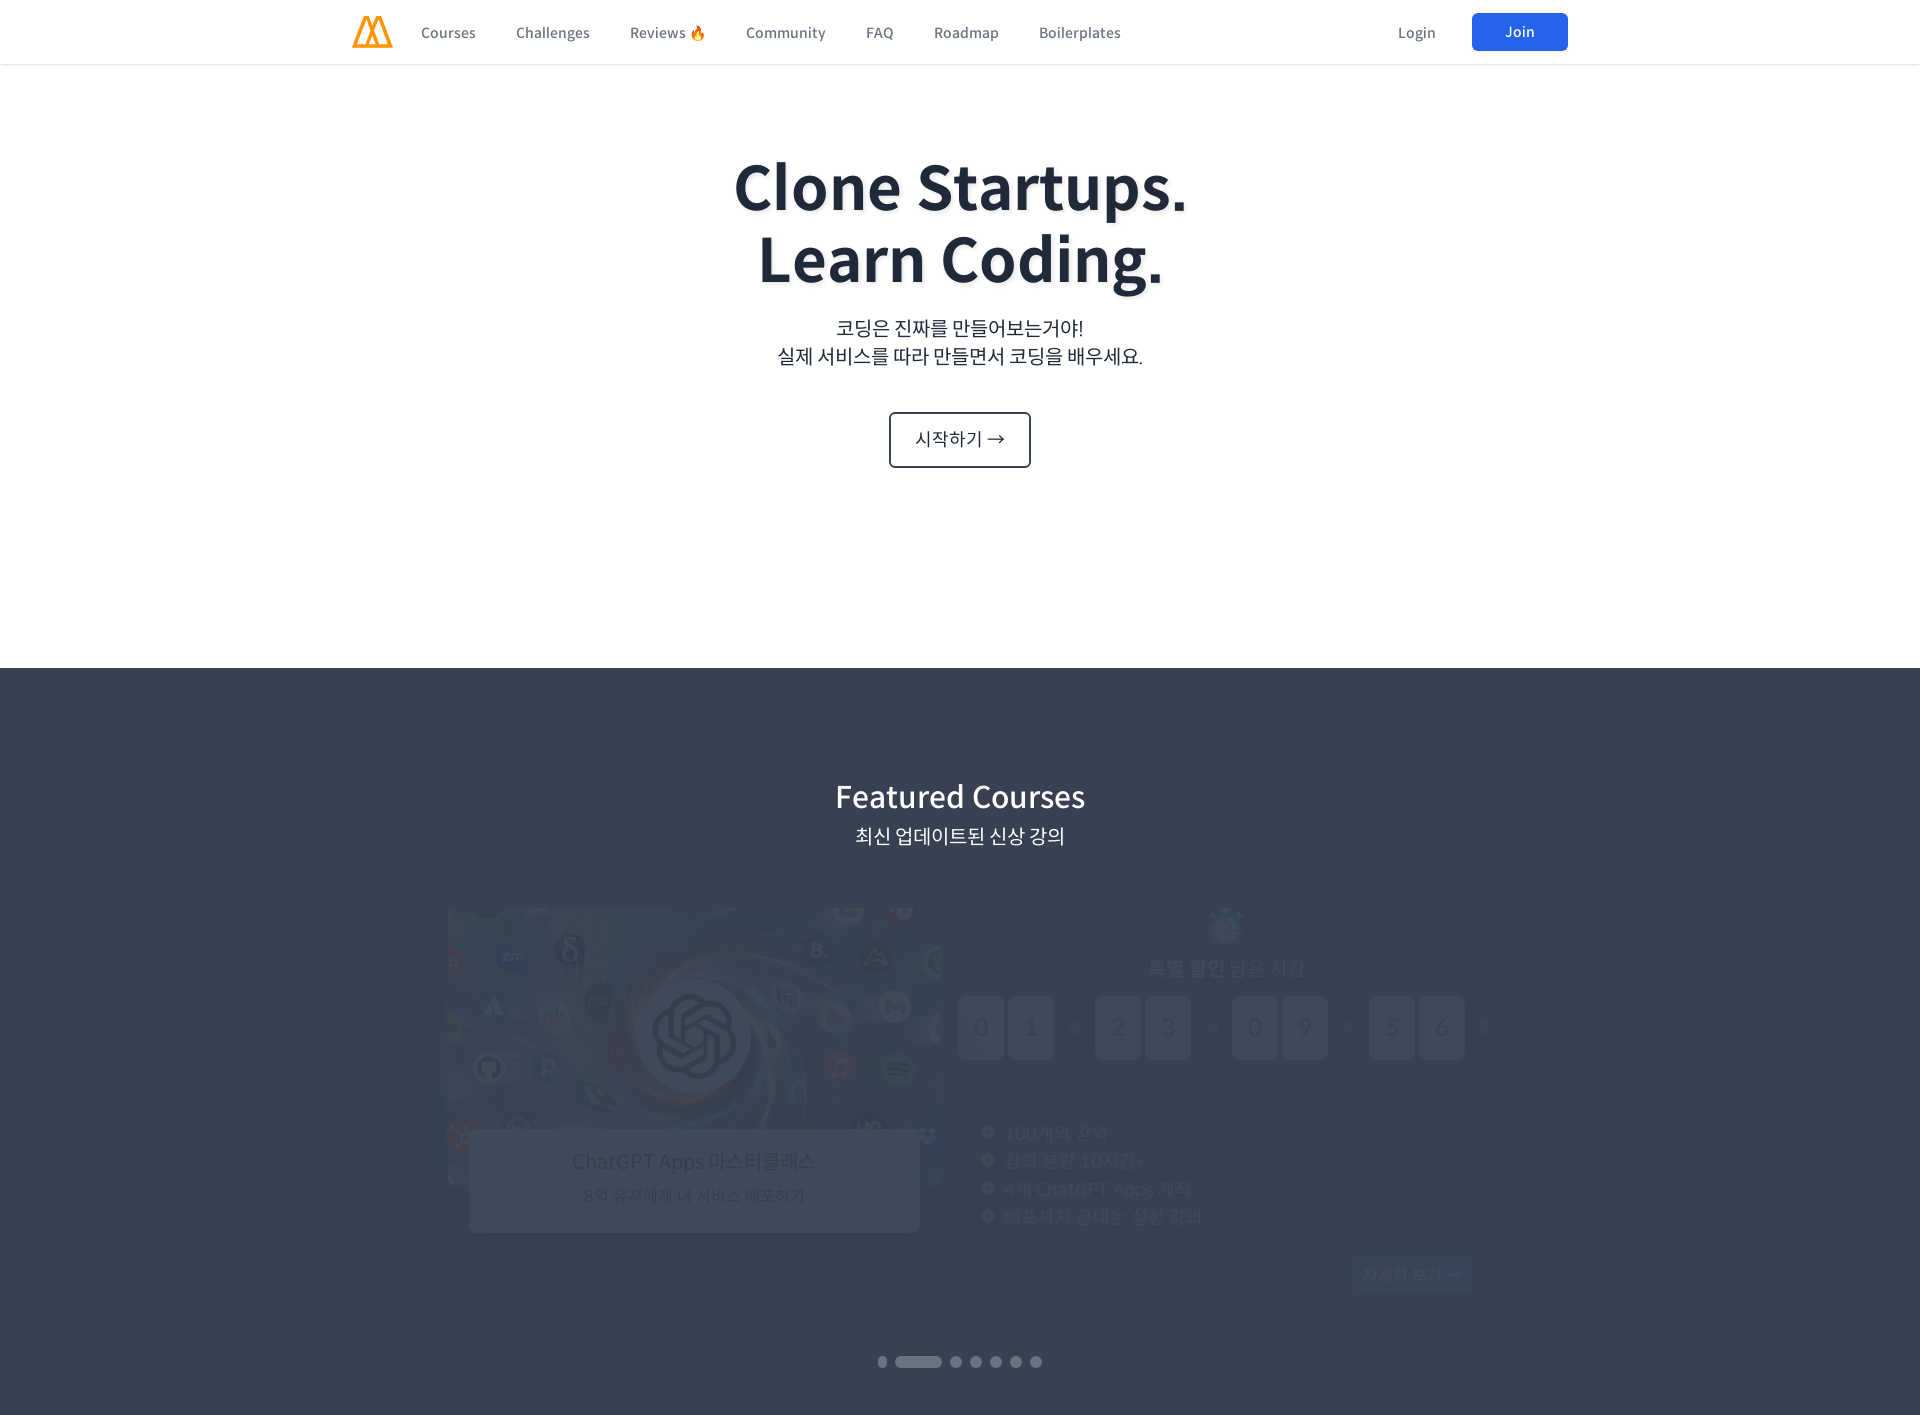

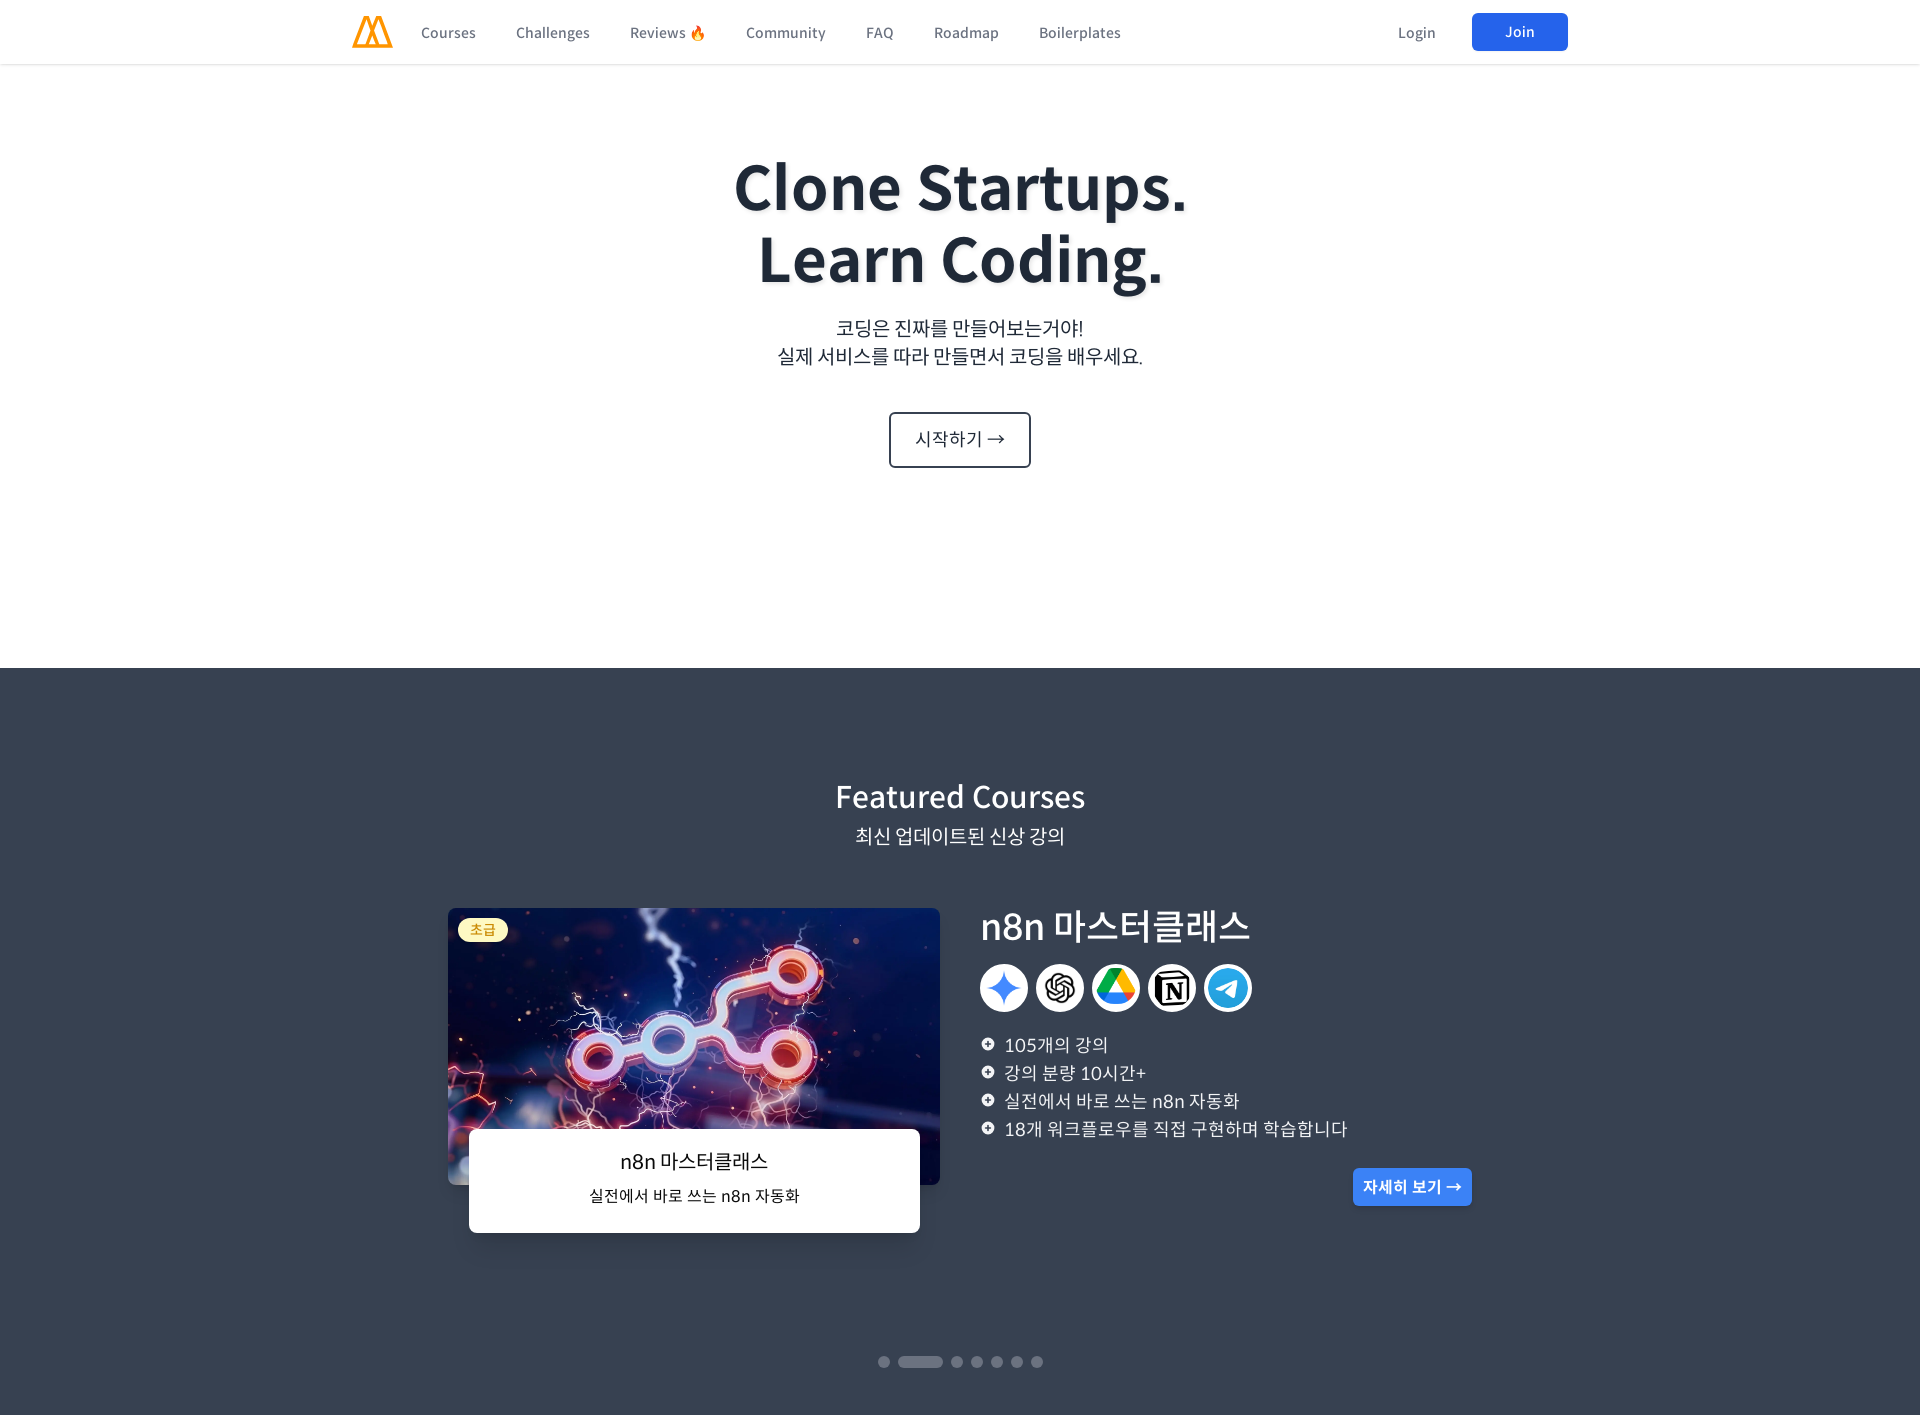